Tests JavaScript scrolling by a specific pixel amount (1000 pixels) on the registration page

Starting URL: https://demo.automationtesting.in/Register.html

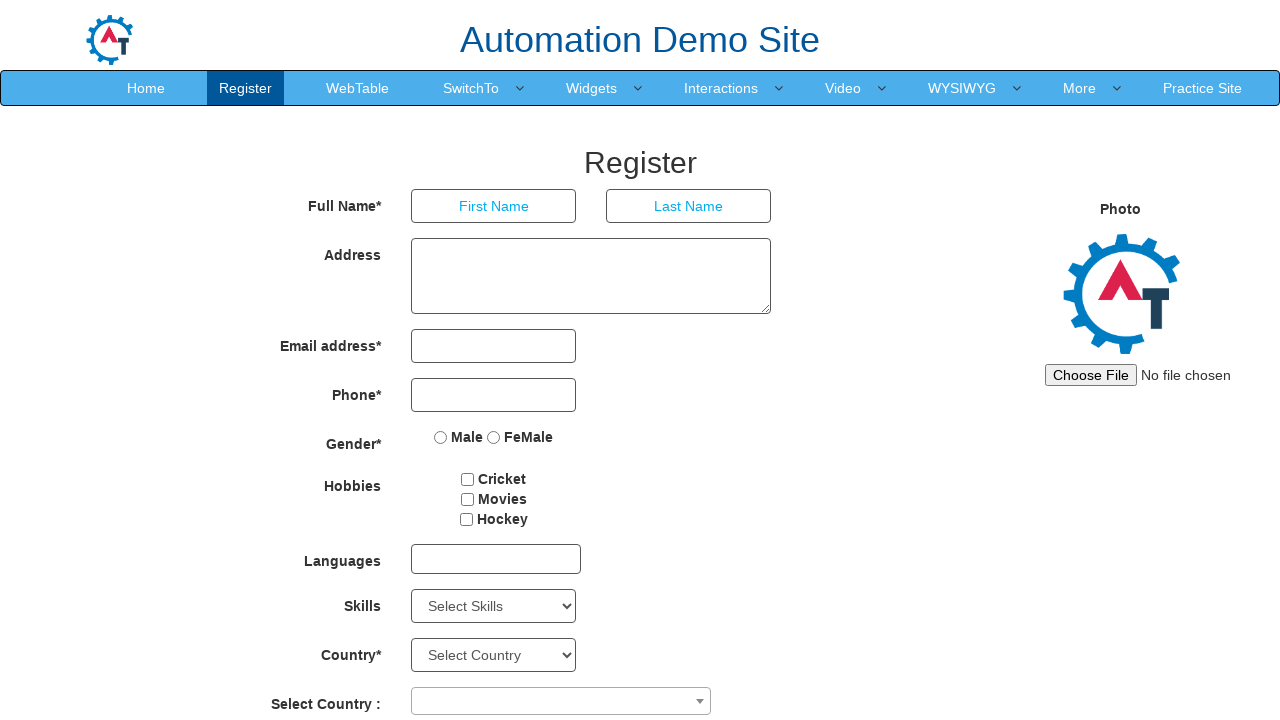

Navigated to registration page
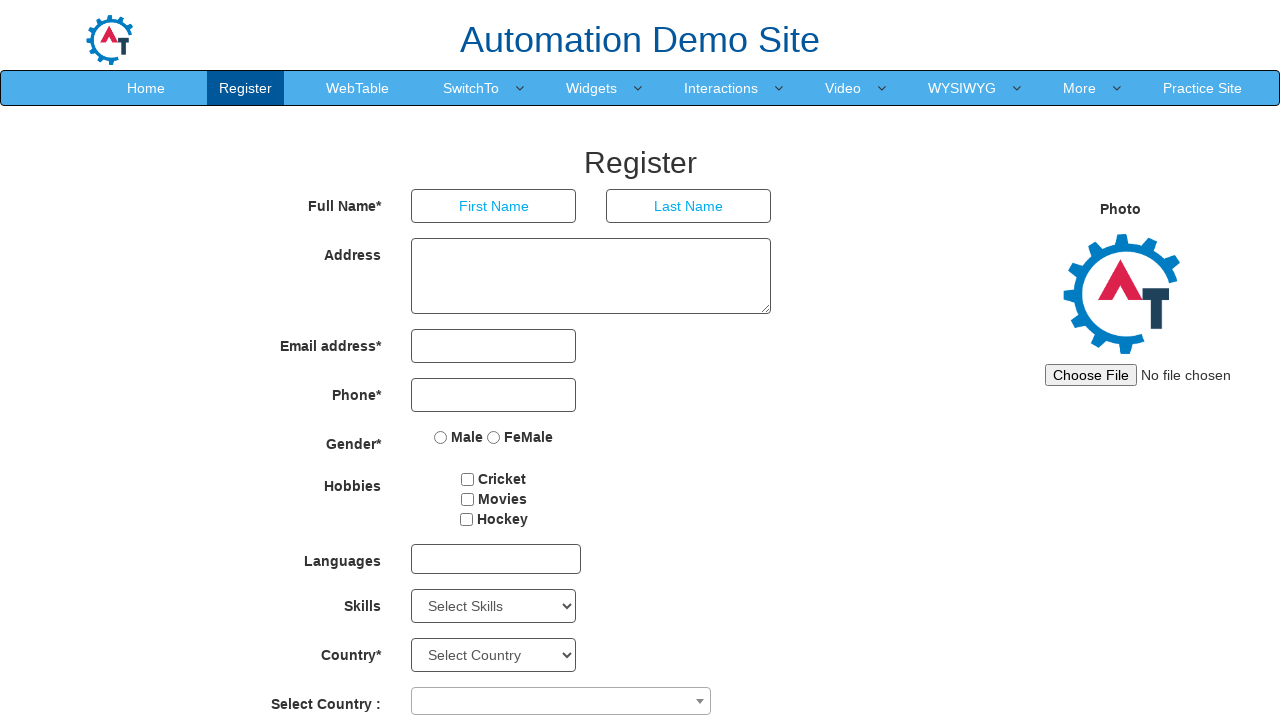

Scrolled down 1000 pixels using JavaScript
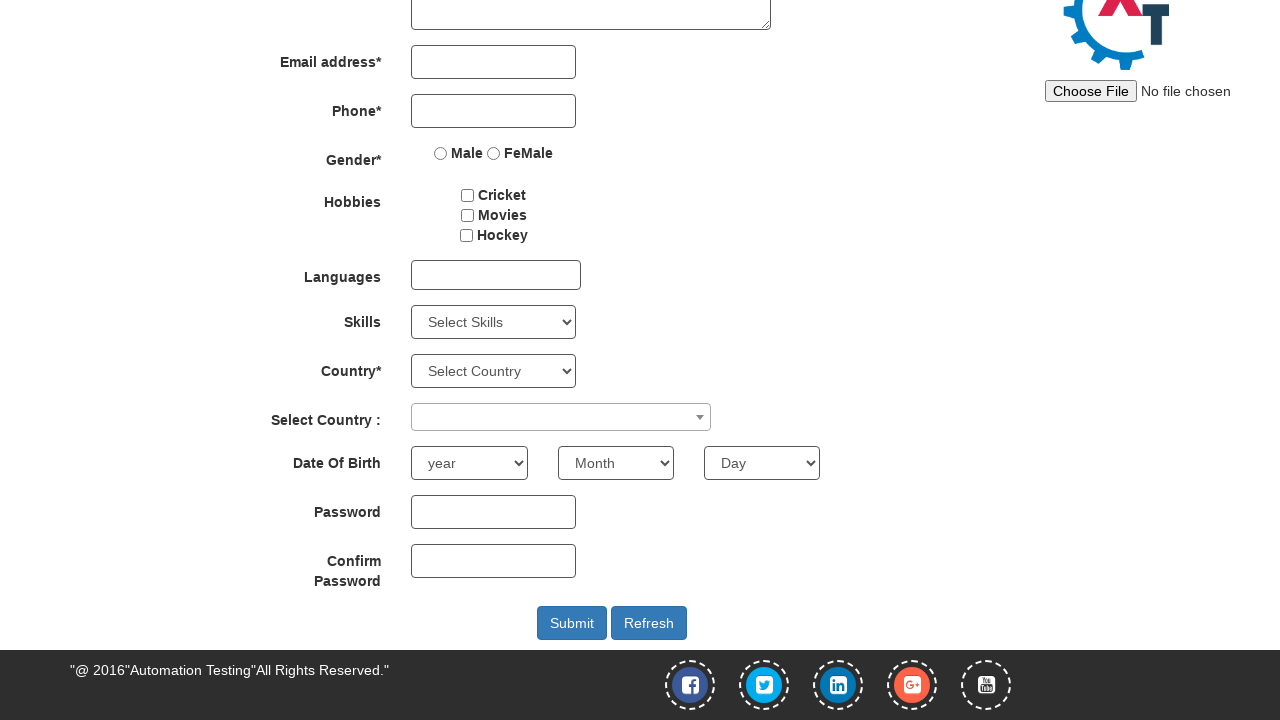

Waited 1 second to observe the scroll effect
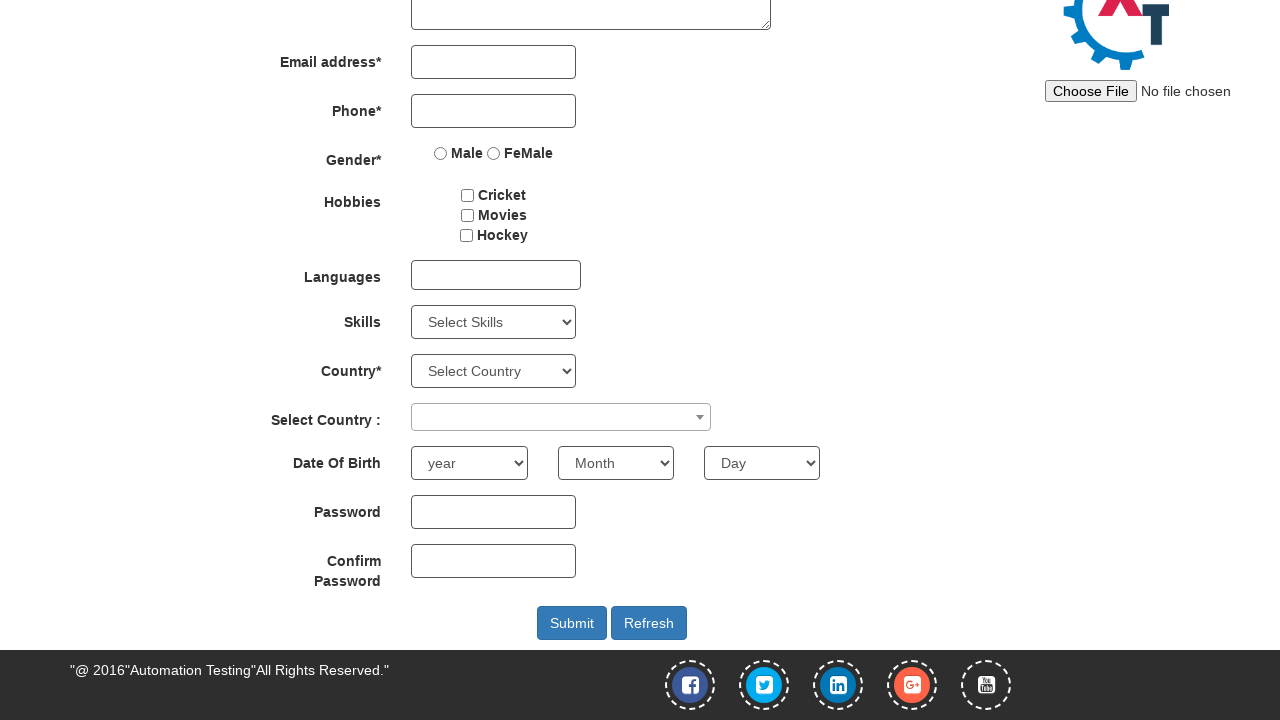

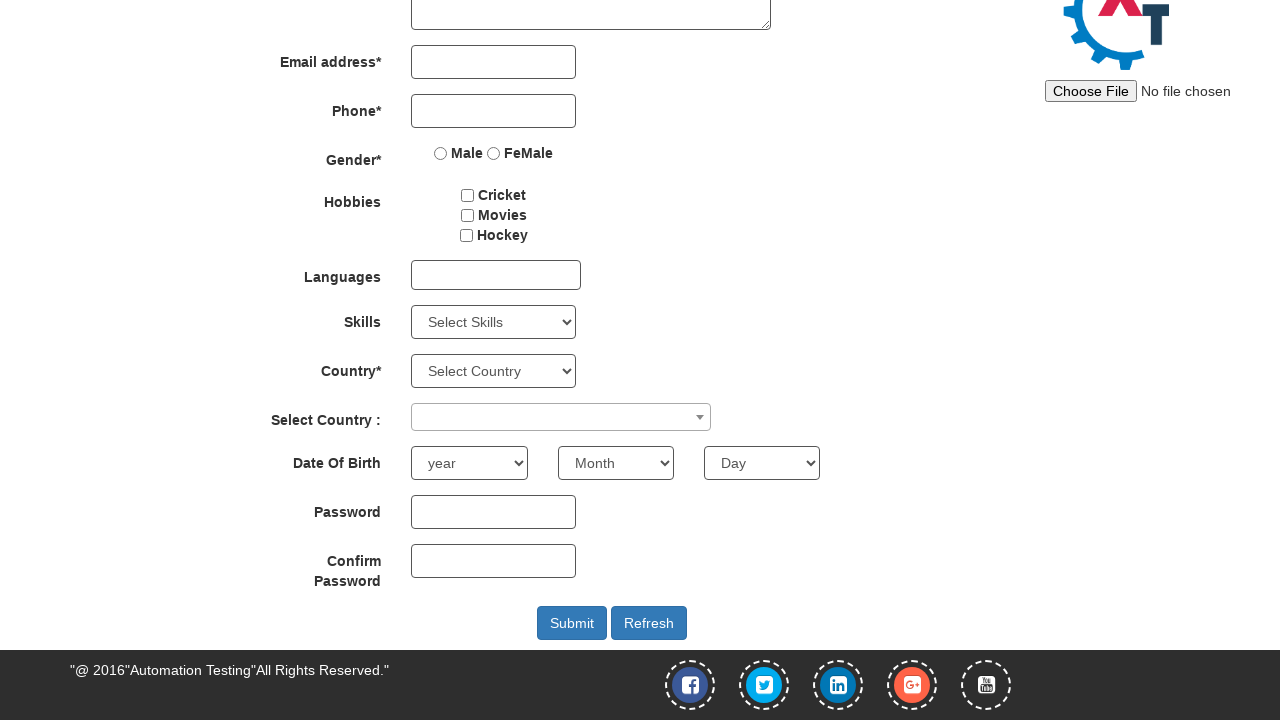